Tests a greeting form by entering a name and clicking submit to verify the greeting message

Starting URL: https://lm.skillbox.cc/qa_tester/module01/

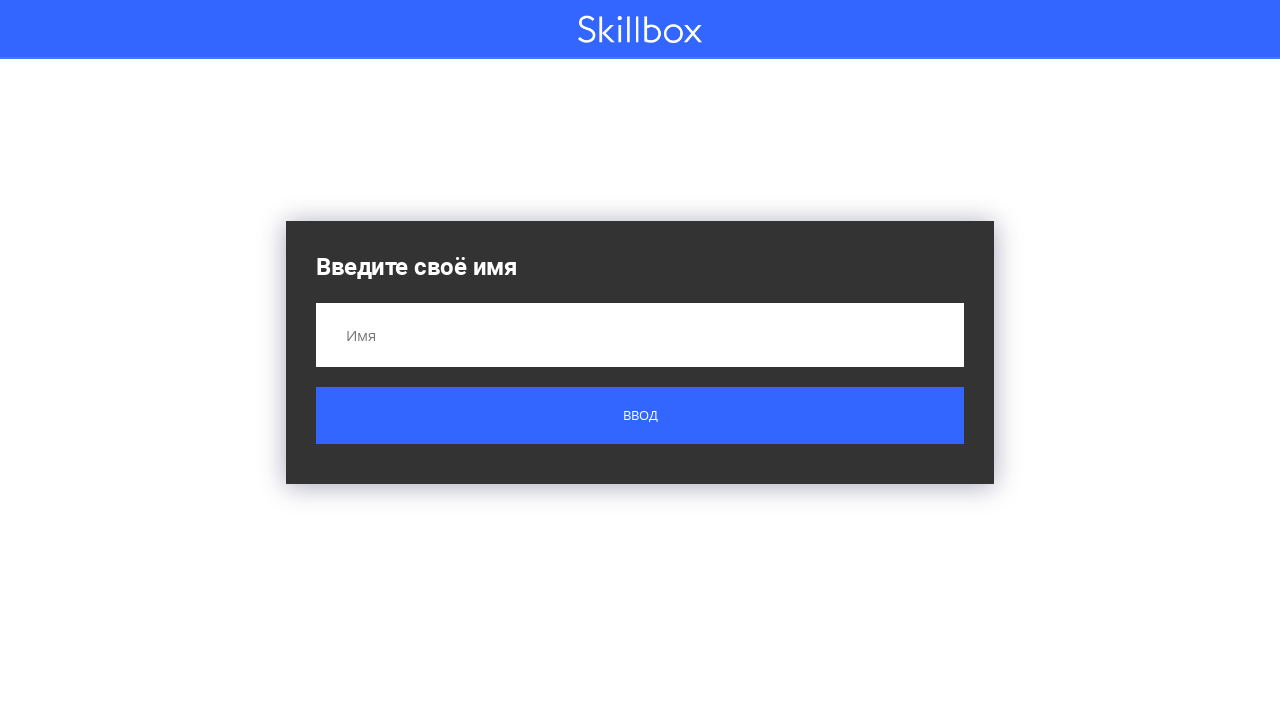

Filled name field with 'Настя' on input[name='name']
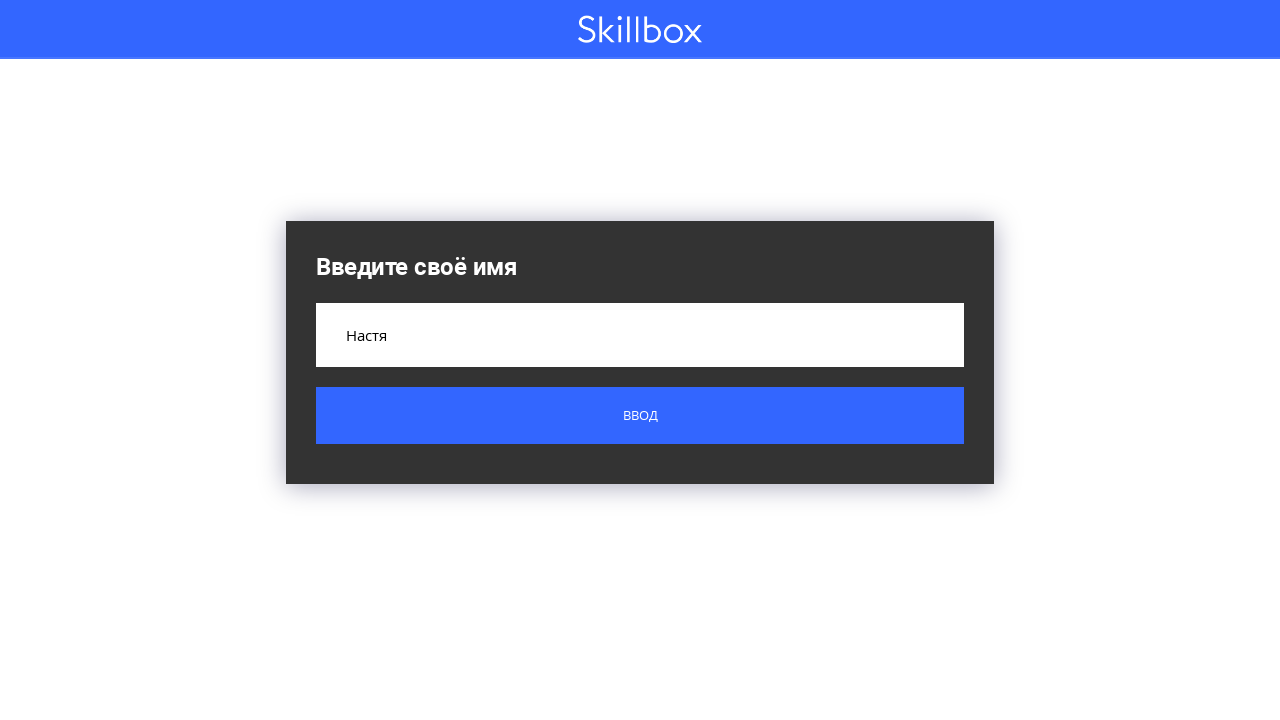

Clicked submit button at (640, 416) on .button
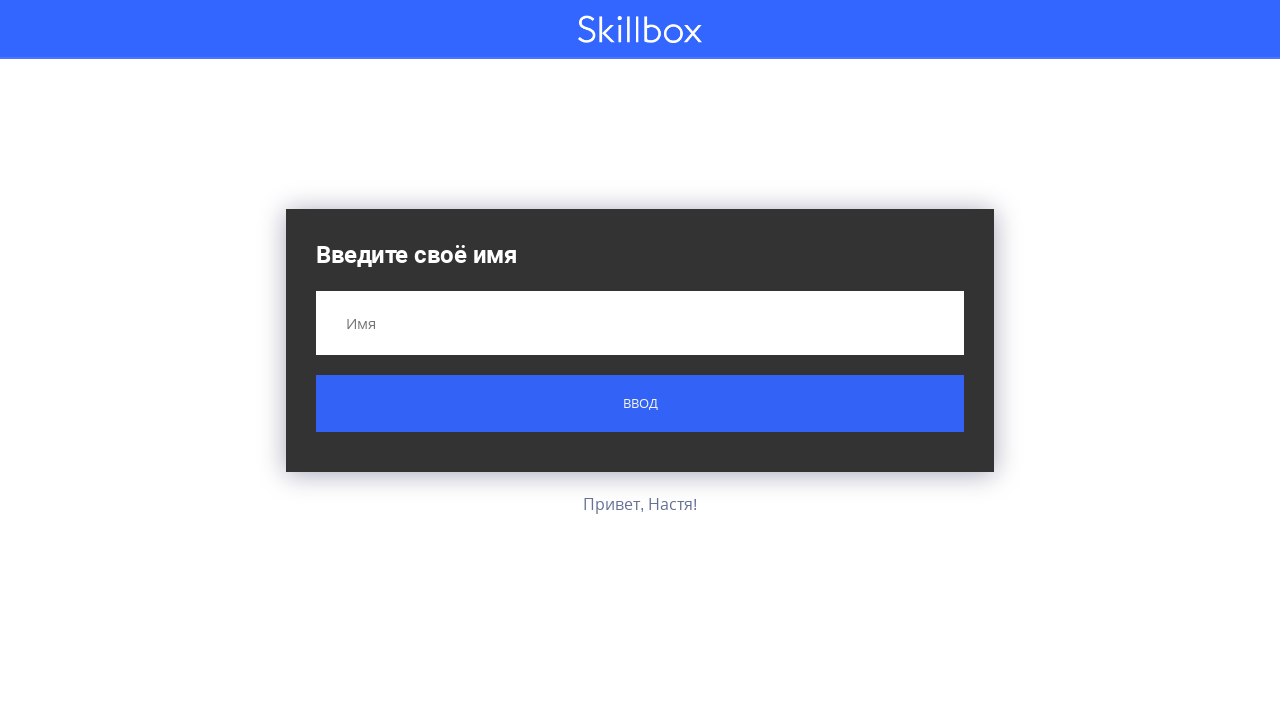

Greeting result message appeared
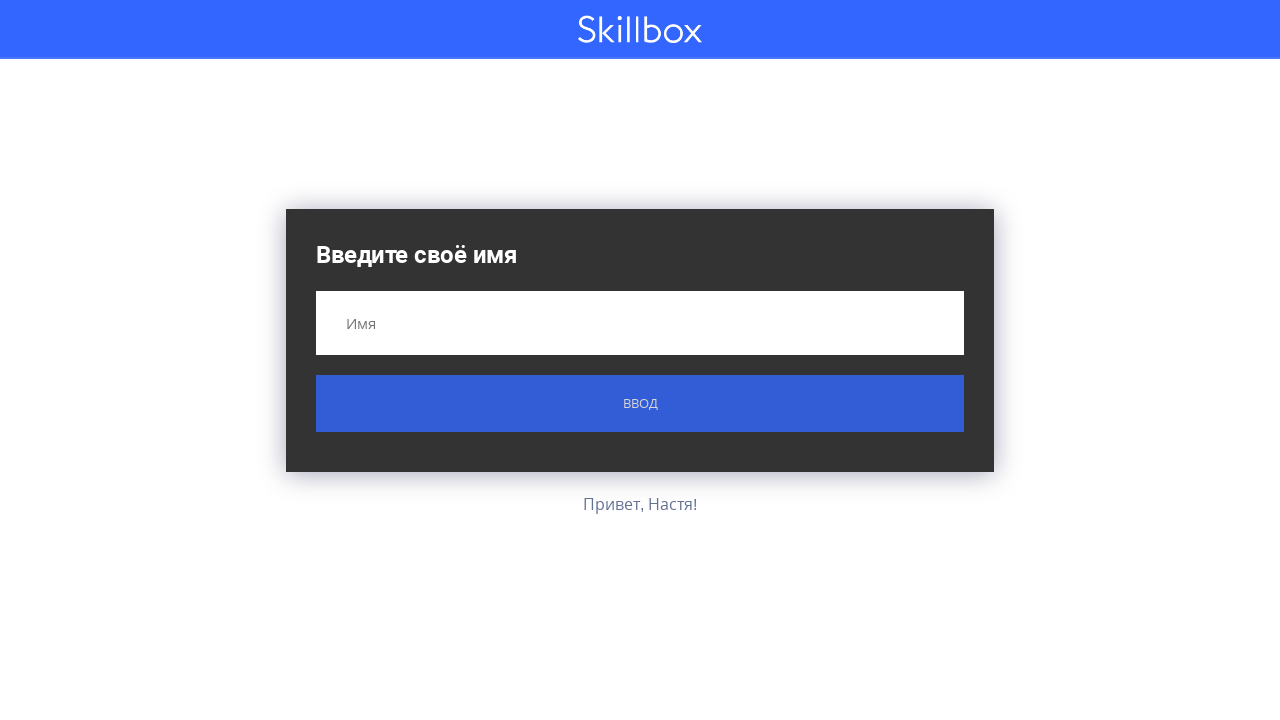

Retrieved greeting message text: 'Привет, Настя!'
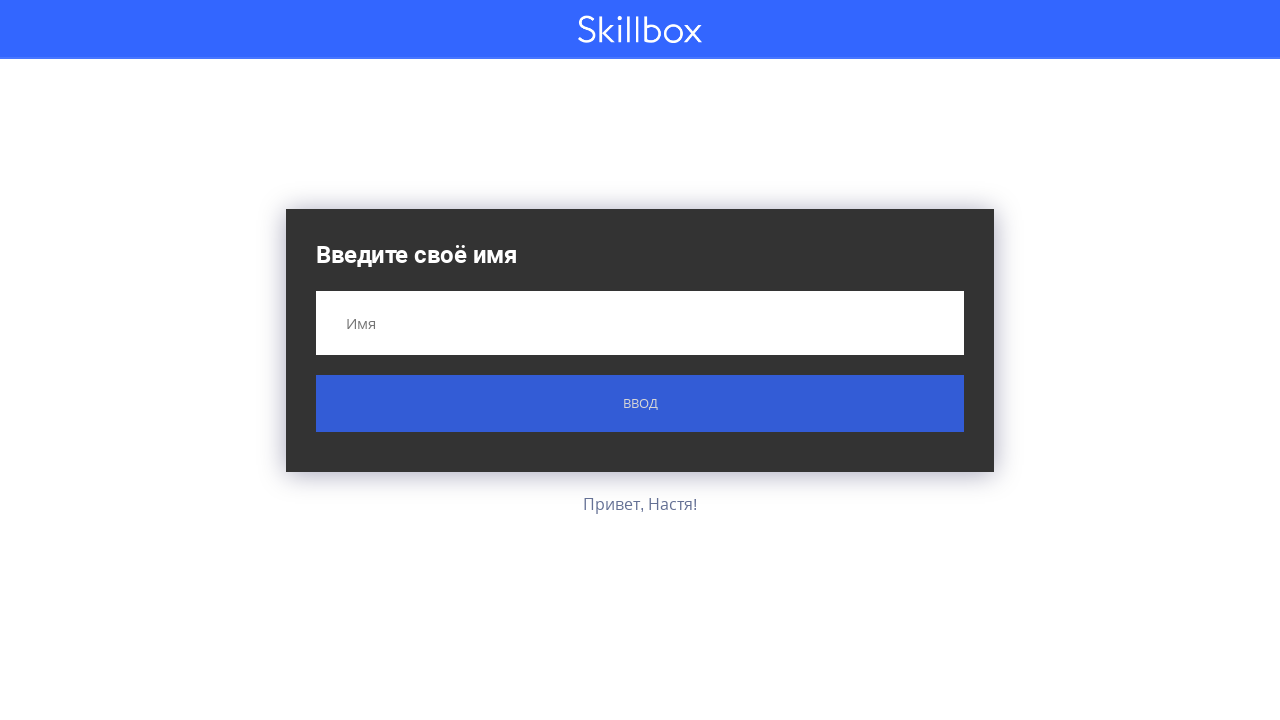

Verified greeting message matches expected text
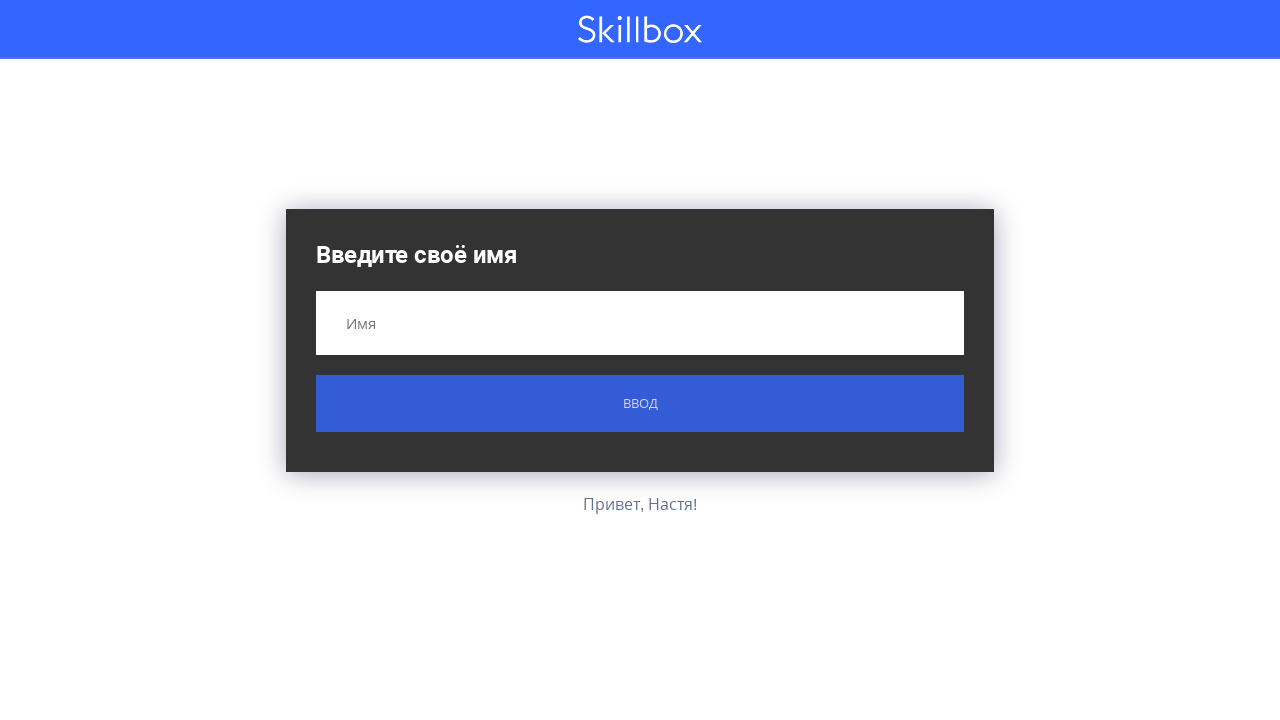

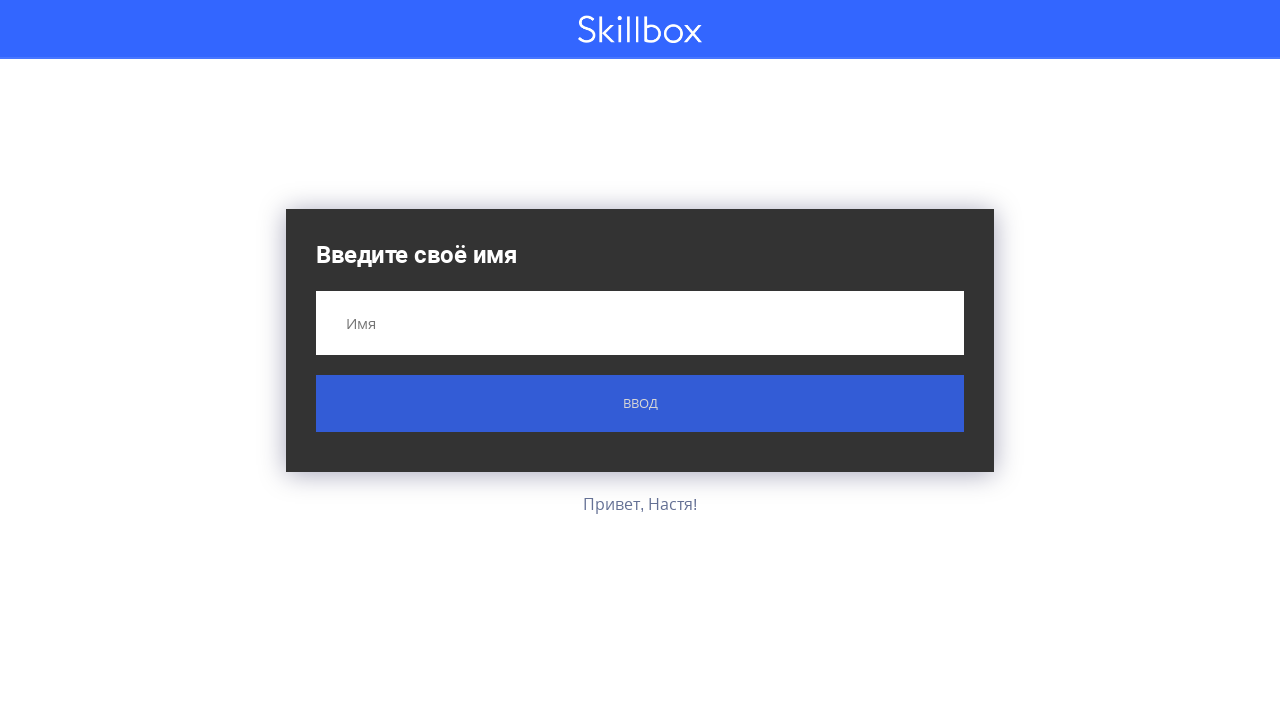